Navigates to the home page and verifies the page title

Starting URL: https://blazedemo.com/

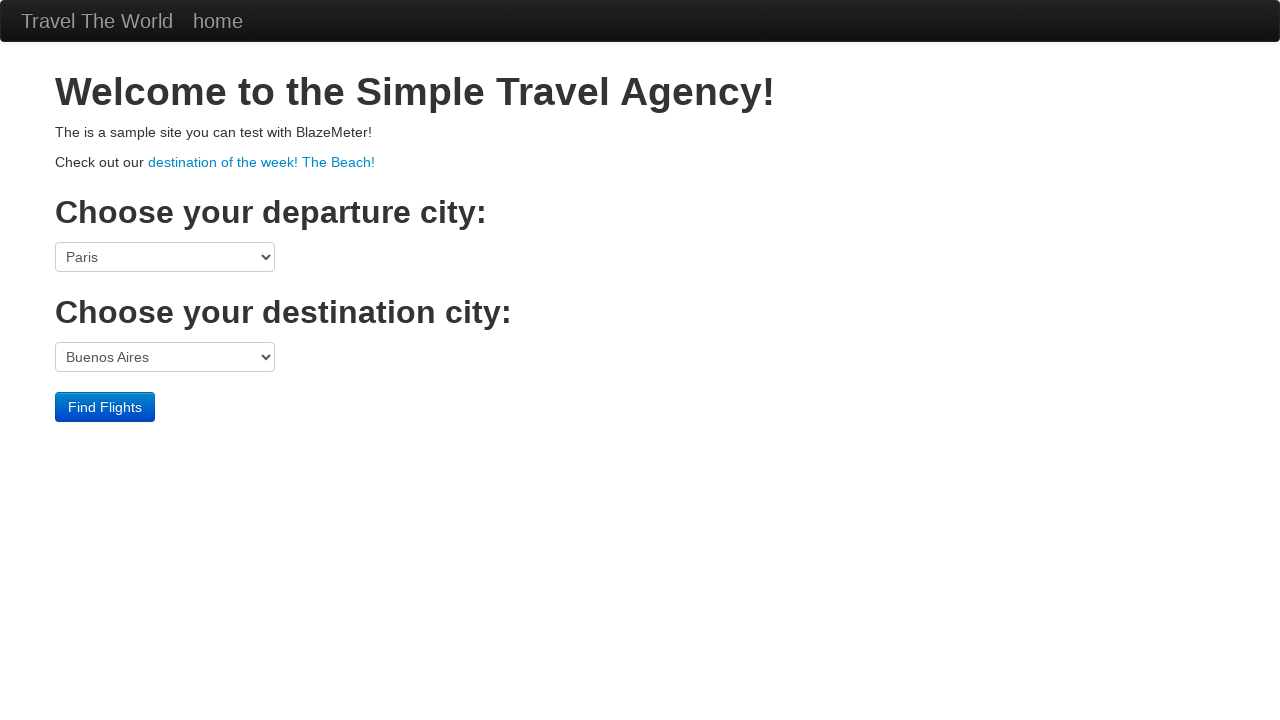

Navigated to https://blazedemo.com/
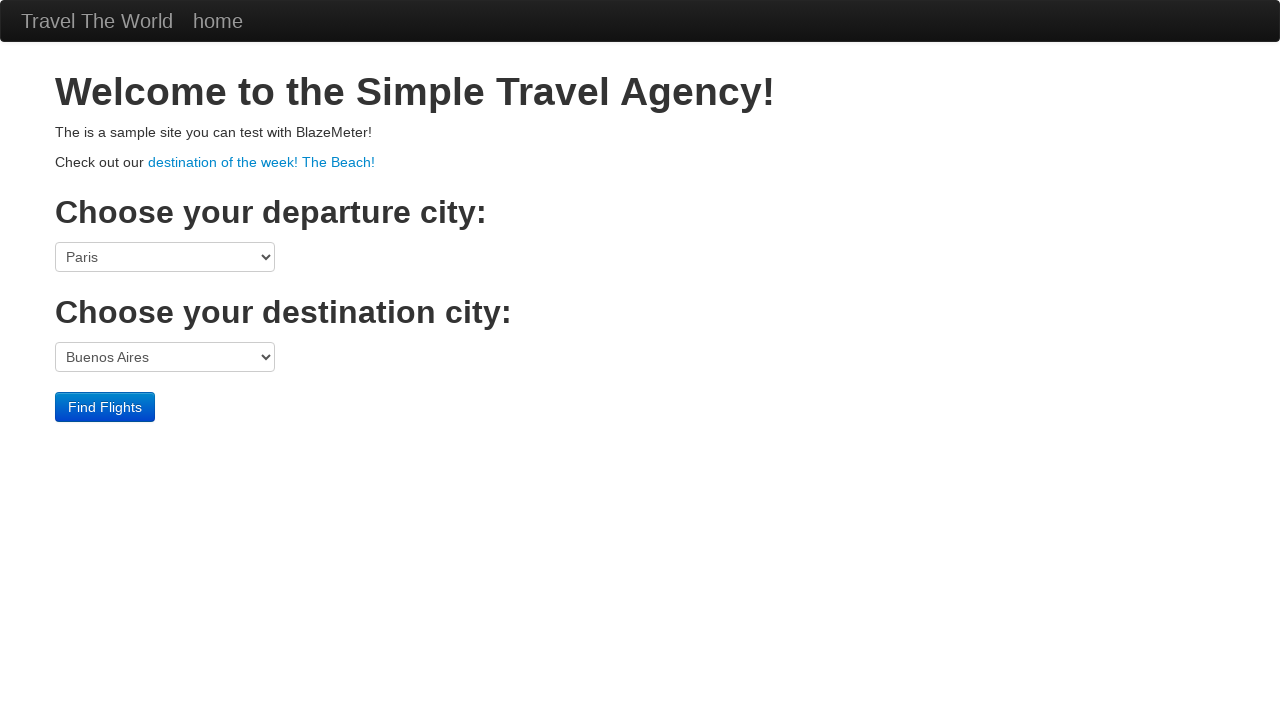

Verified page title is 'BlazeDemo'
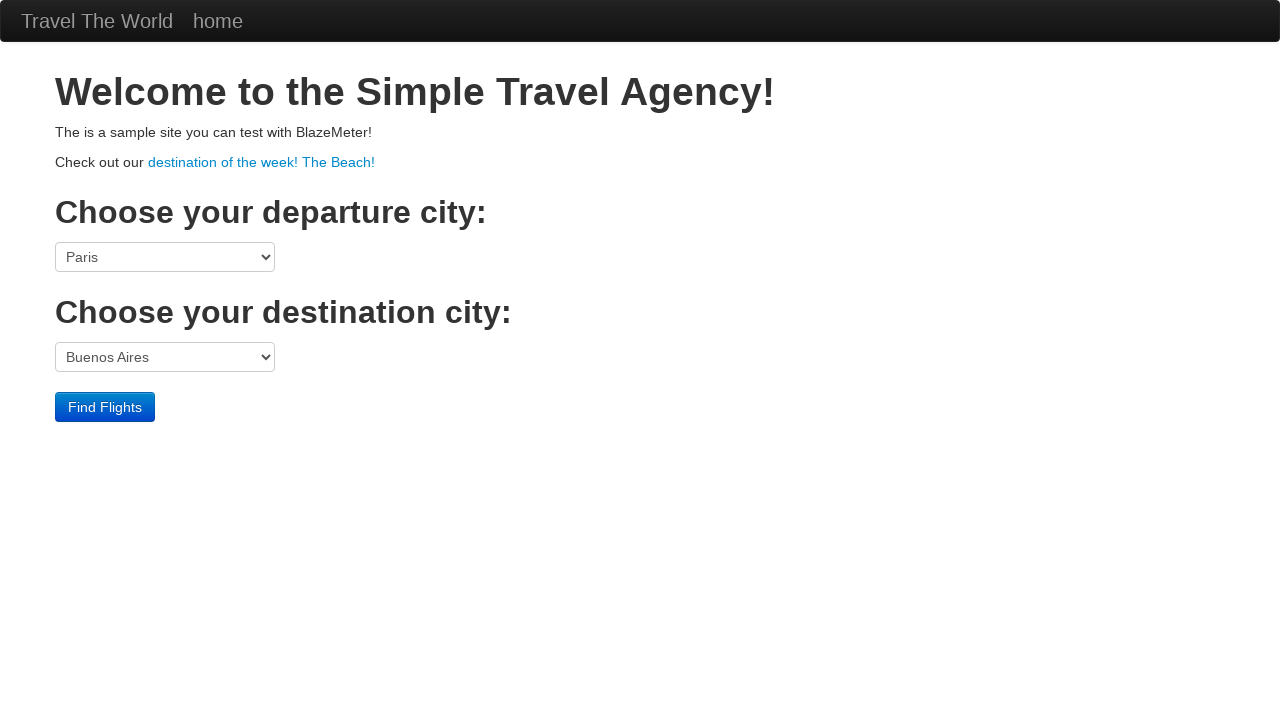

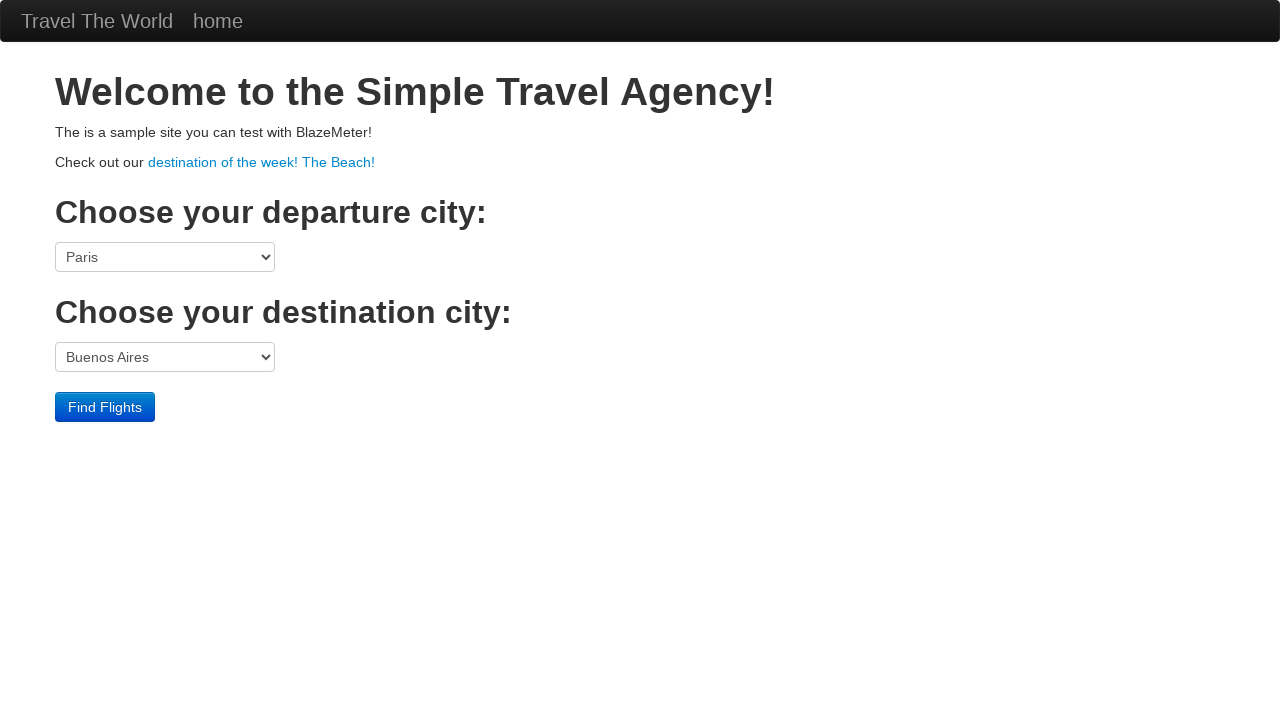